Tests scrolling functionality on a practice page by scrolling the viewport and a fixed-header table, then validates that the sum of values in the table's fourth column matches the displayed total amount.

Starting URL: https://rahulshettyacademy.com/AutomationPractice/

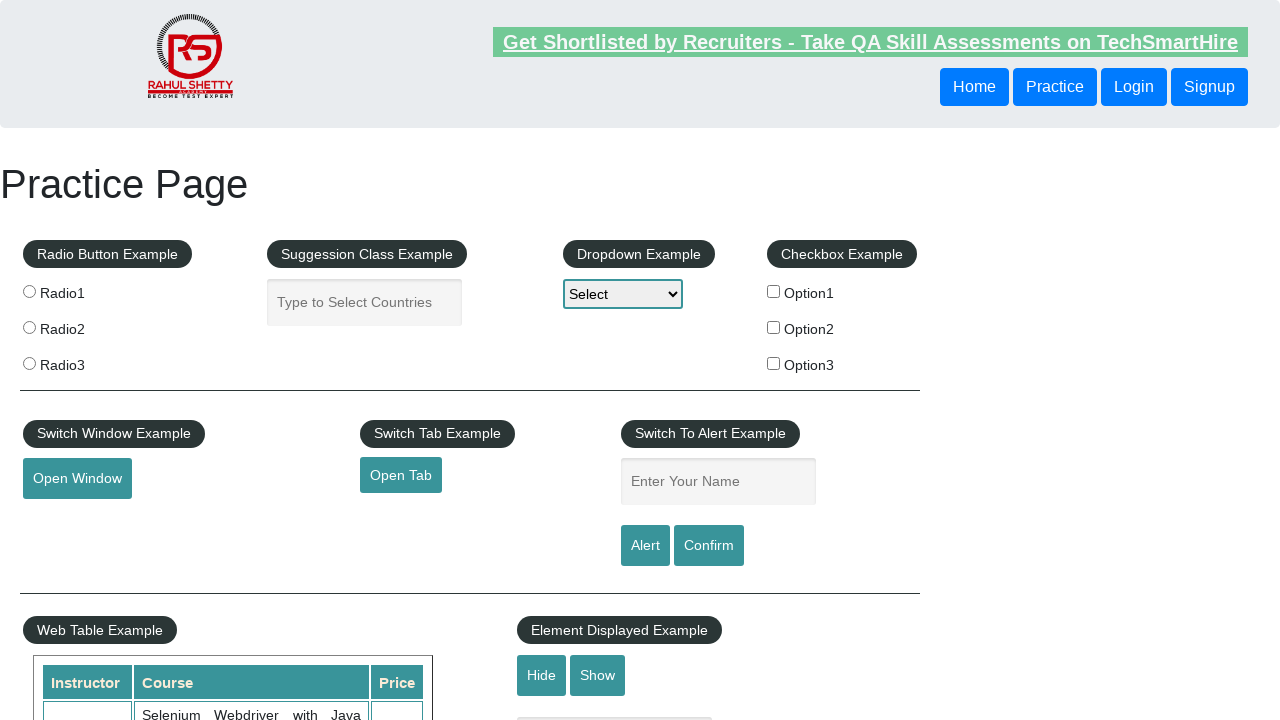

Scrolled viewport down by 600 pixels
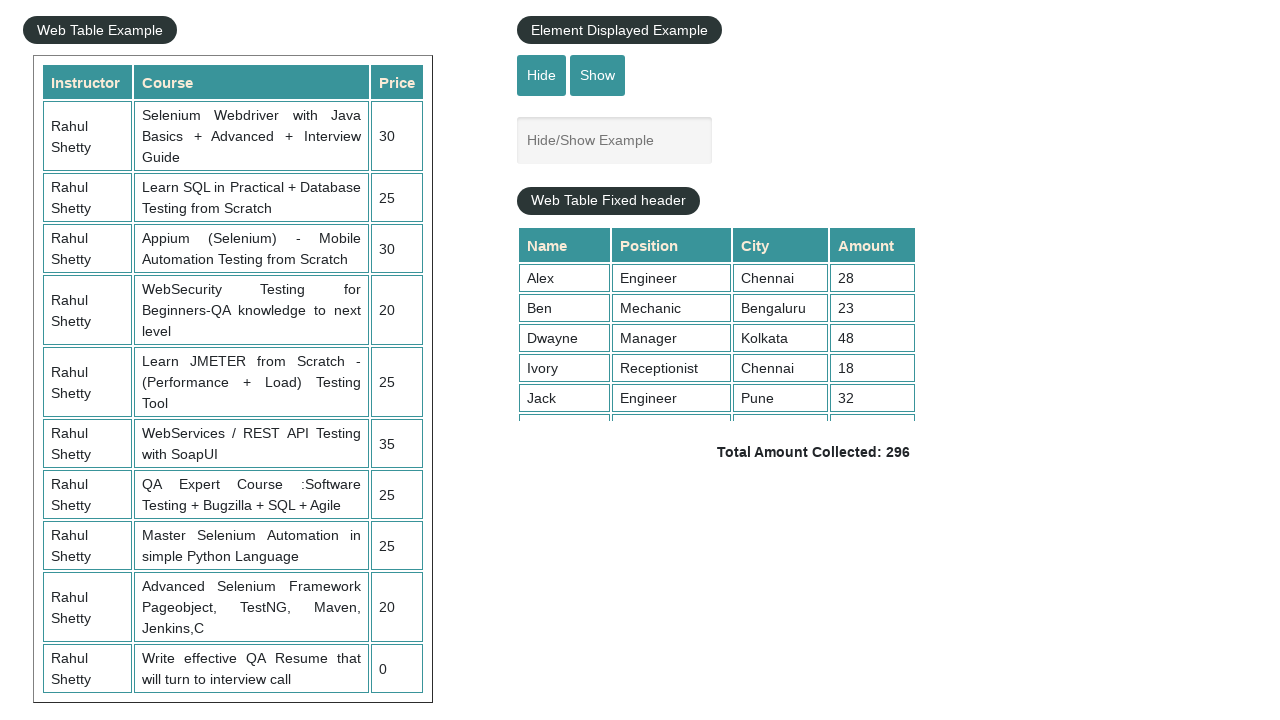

Waited 1 second for scroll to complete
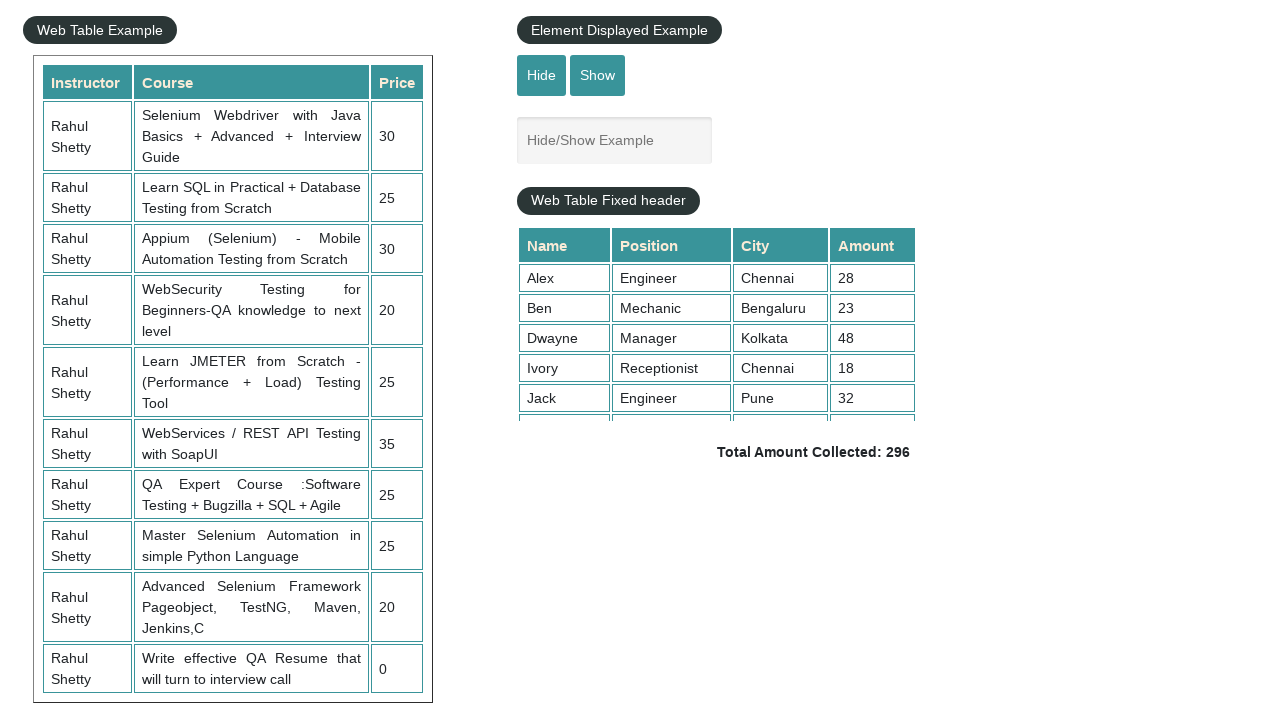

Scrolled inside fixed header table container to position 5000
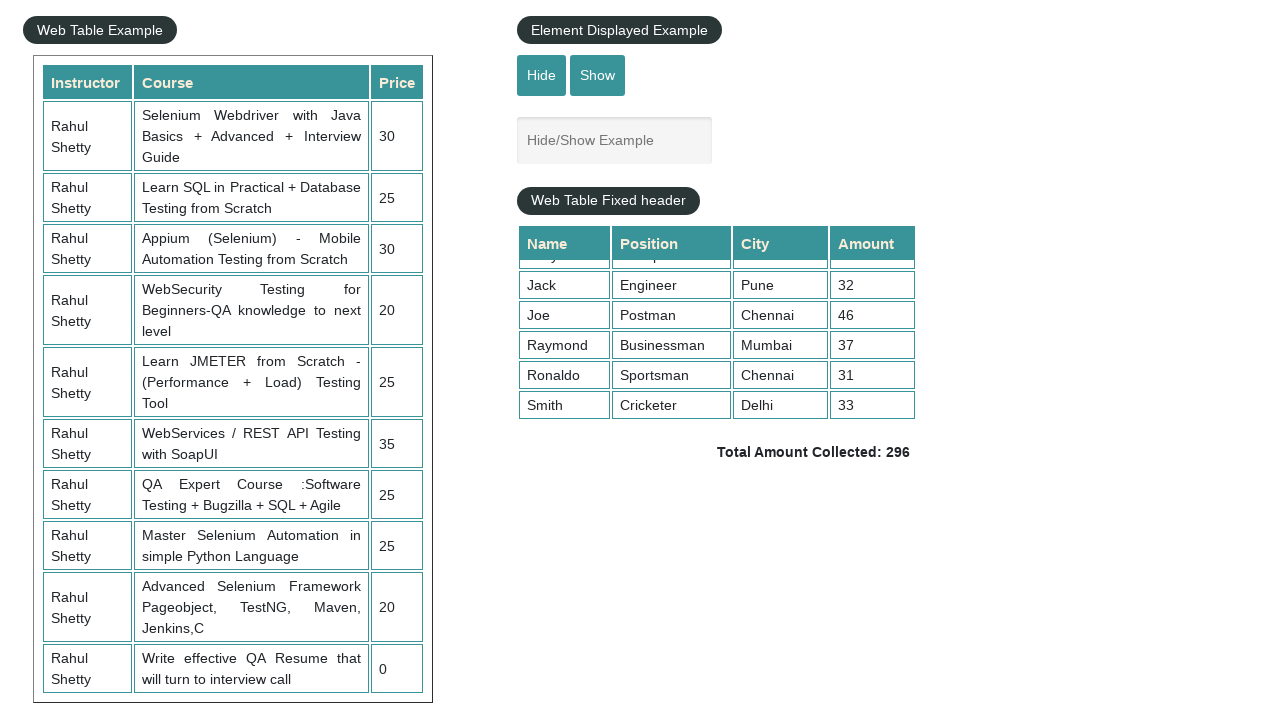

Table content became visible
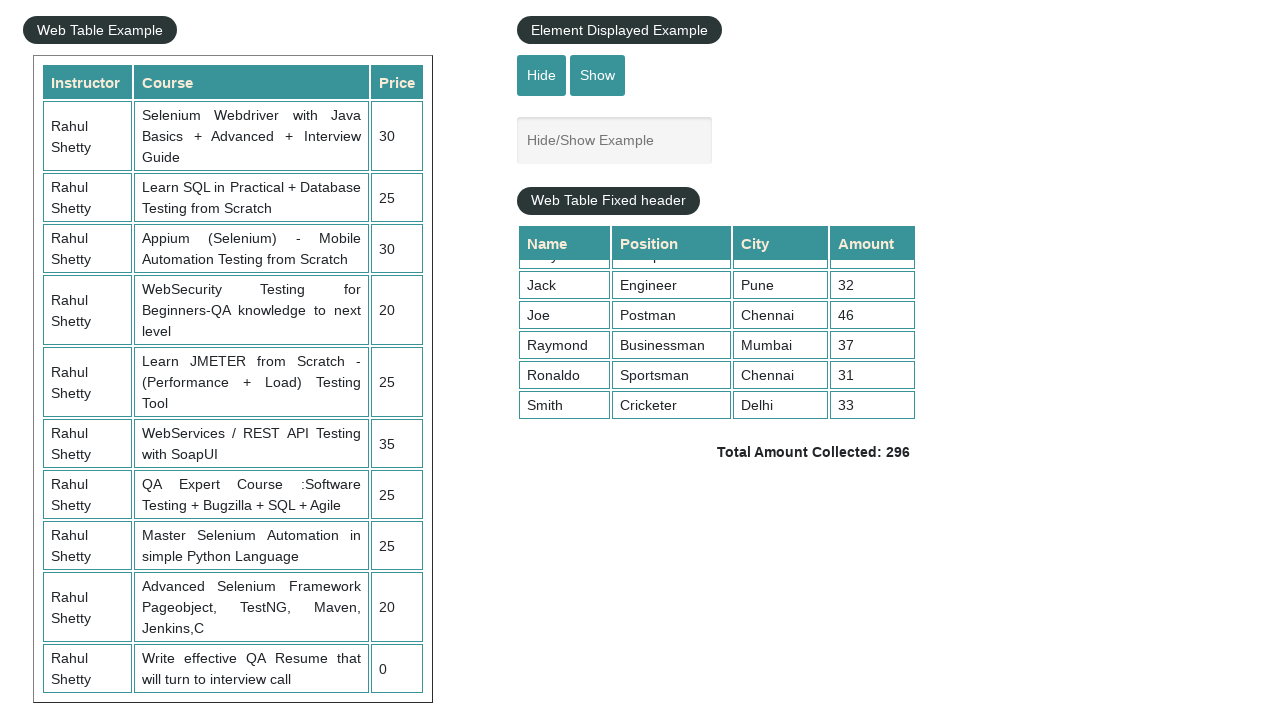

Retrieved all values from the 4th column of the table
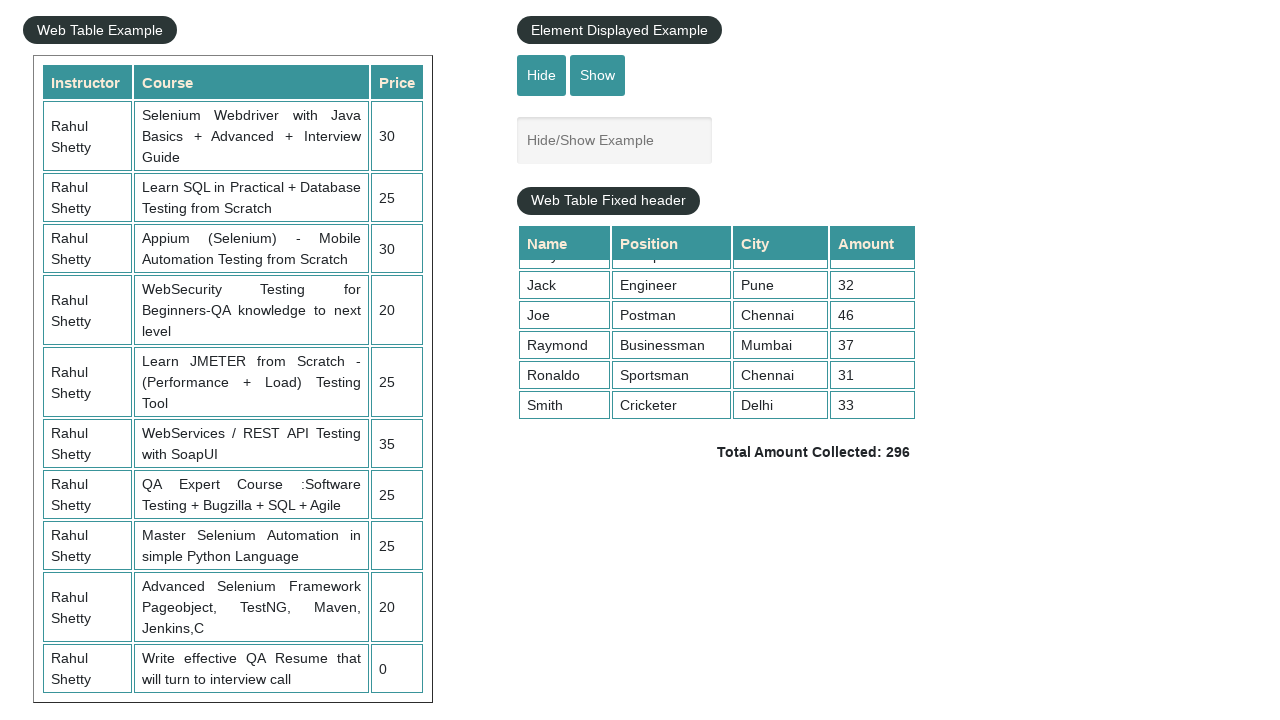

Calculated sum of 4th column values: 296
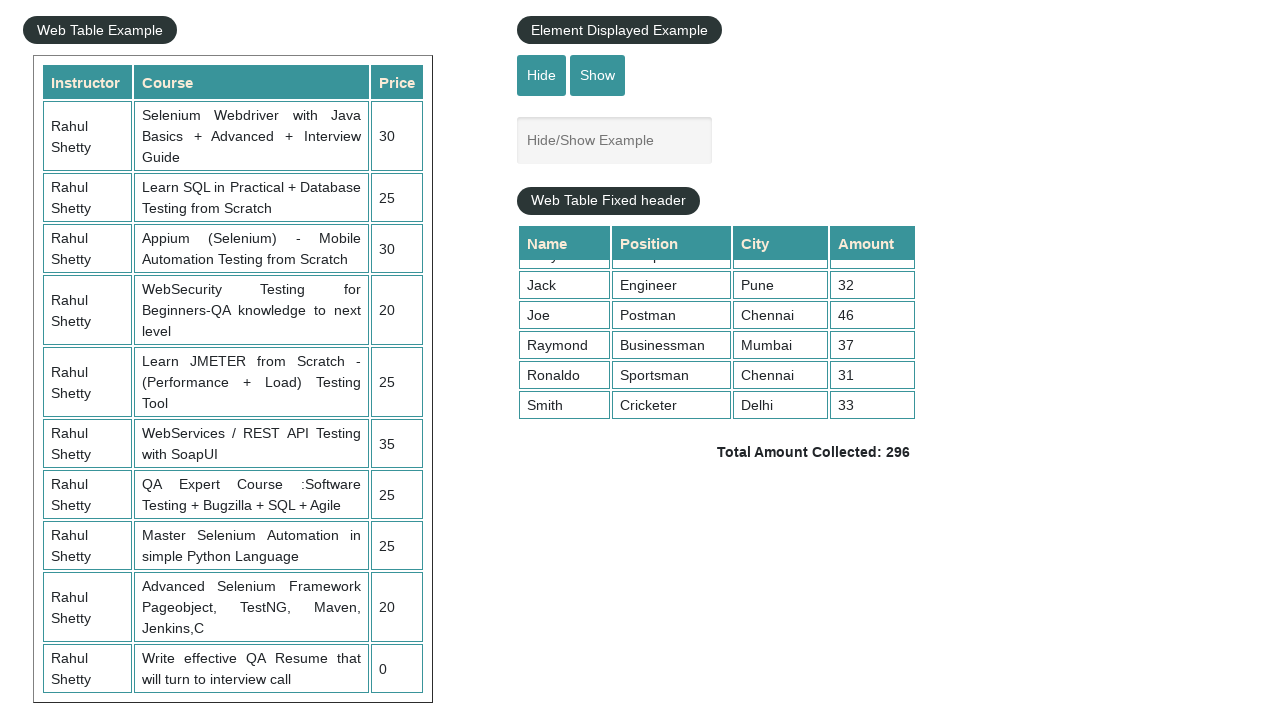

Retrieved displayed total amount text:  Total Amount Collected: 296 
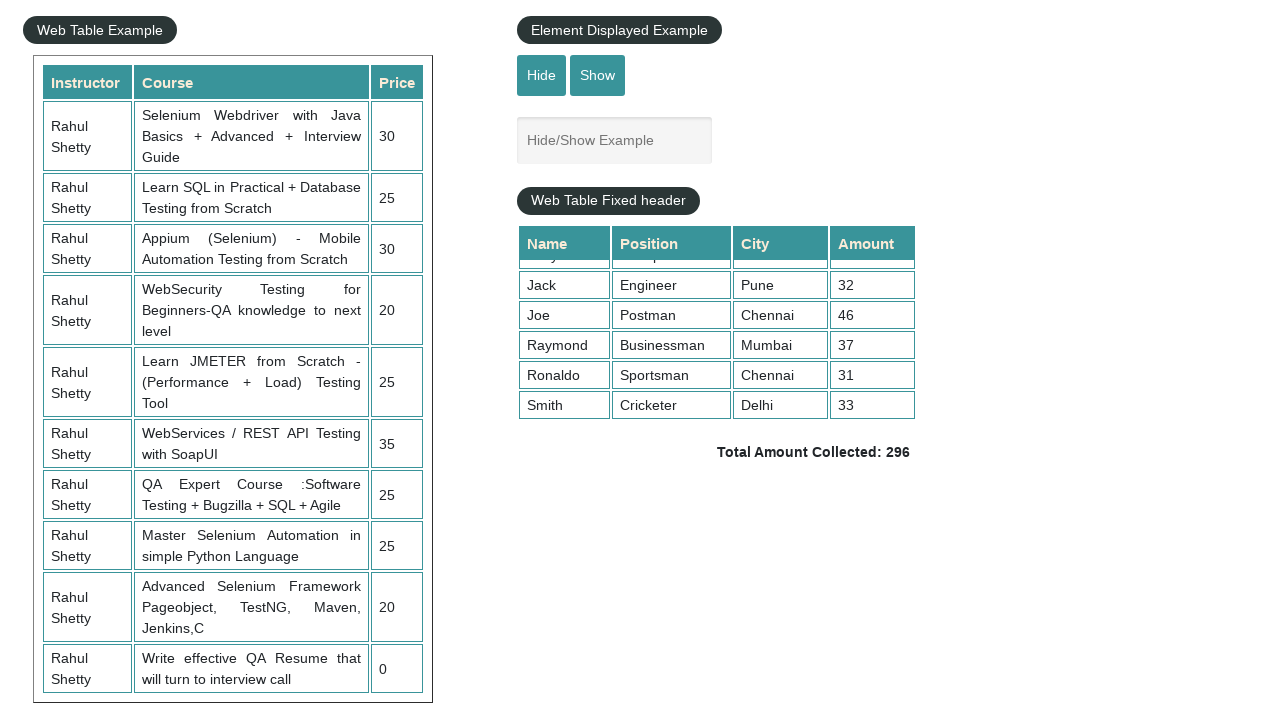

Parsed total amount from text: 296
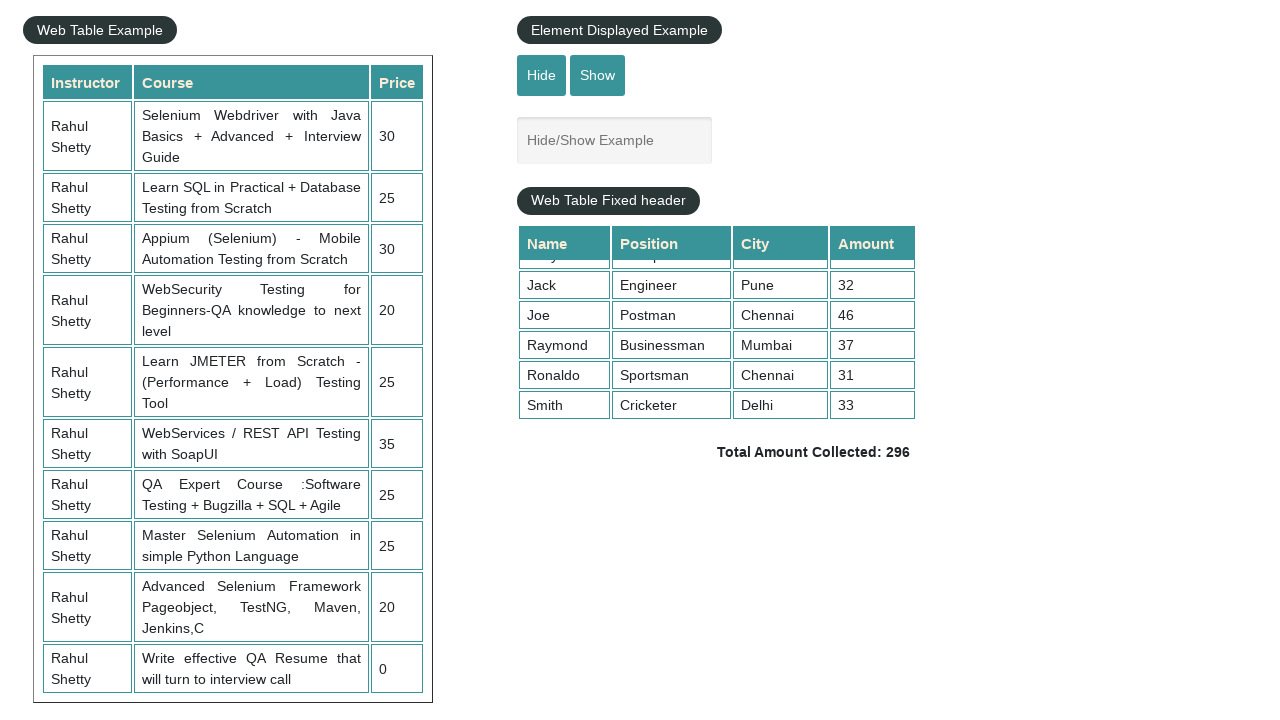

Verified that sum of values (296) matches displayed total (296)
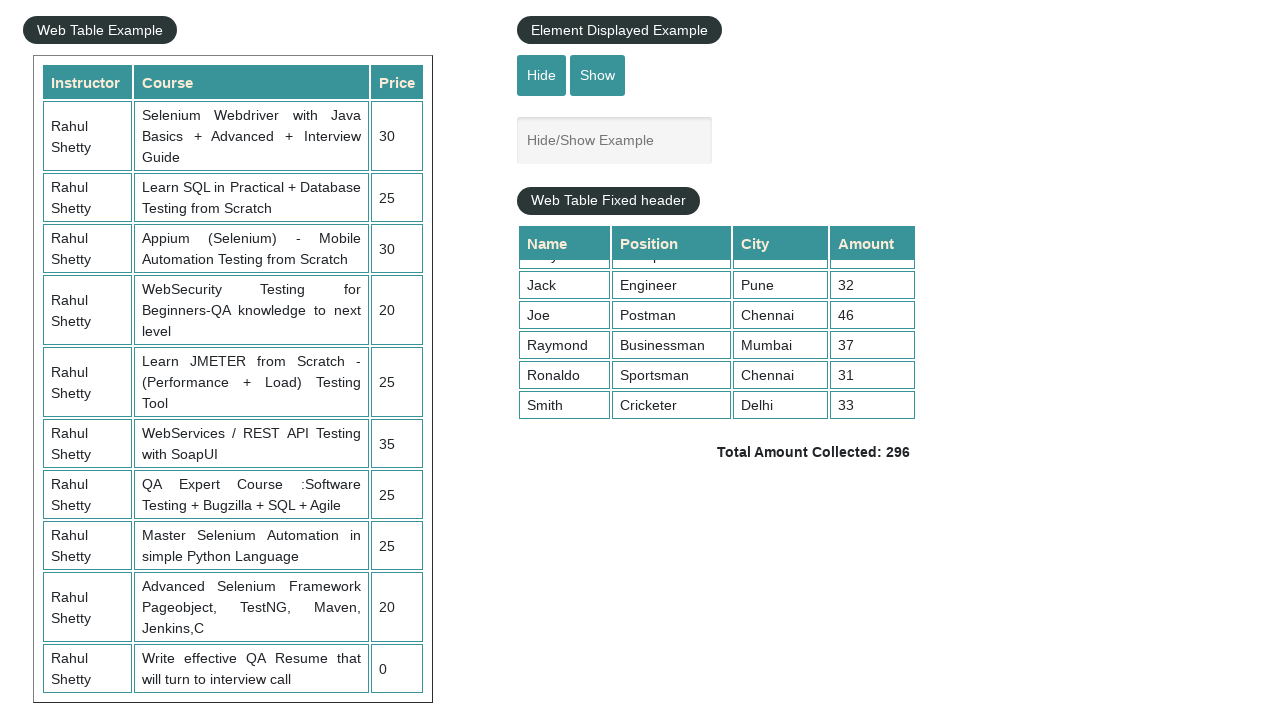

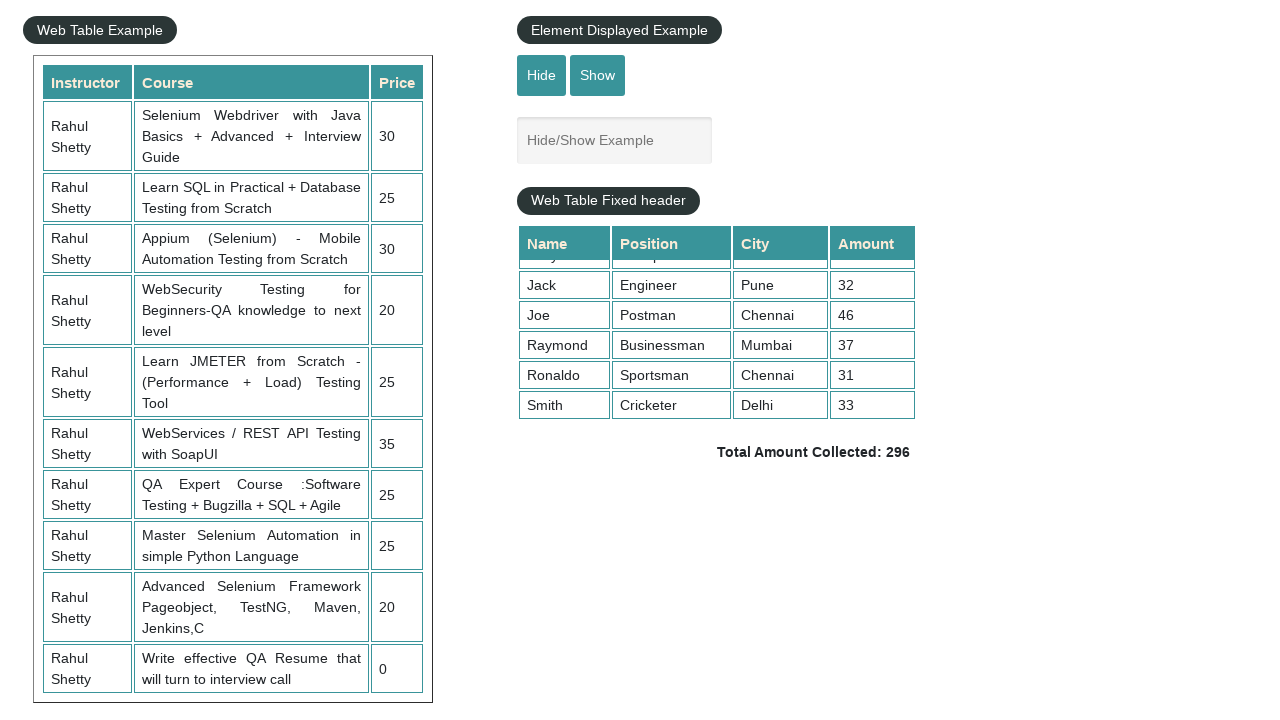